Enters permanent address, submits, clears the field, re-submits, and verifies the address output is no longer visible

Starting URL: https://demoqa.com/elements

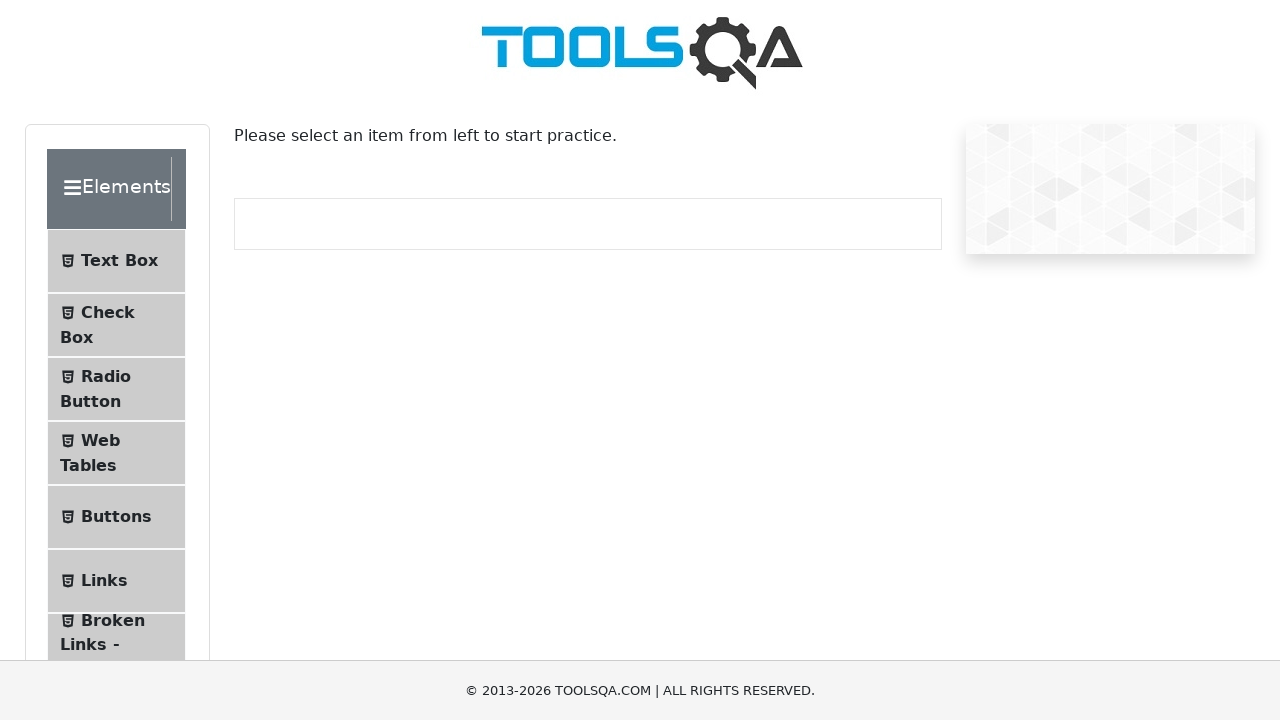

Clicked on Text Box menu item at (119, 261) on internal:text="Text Box"i
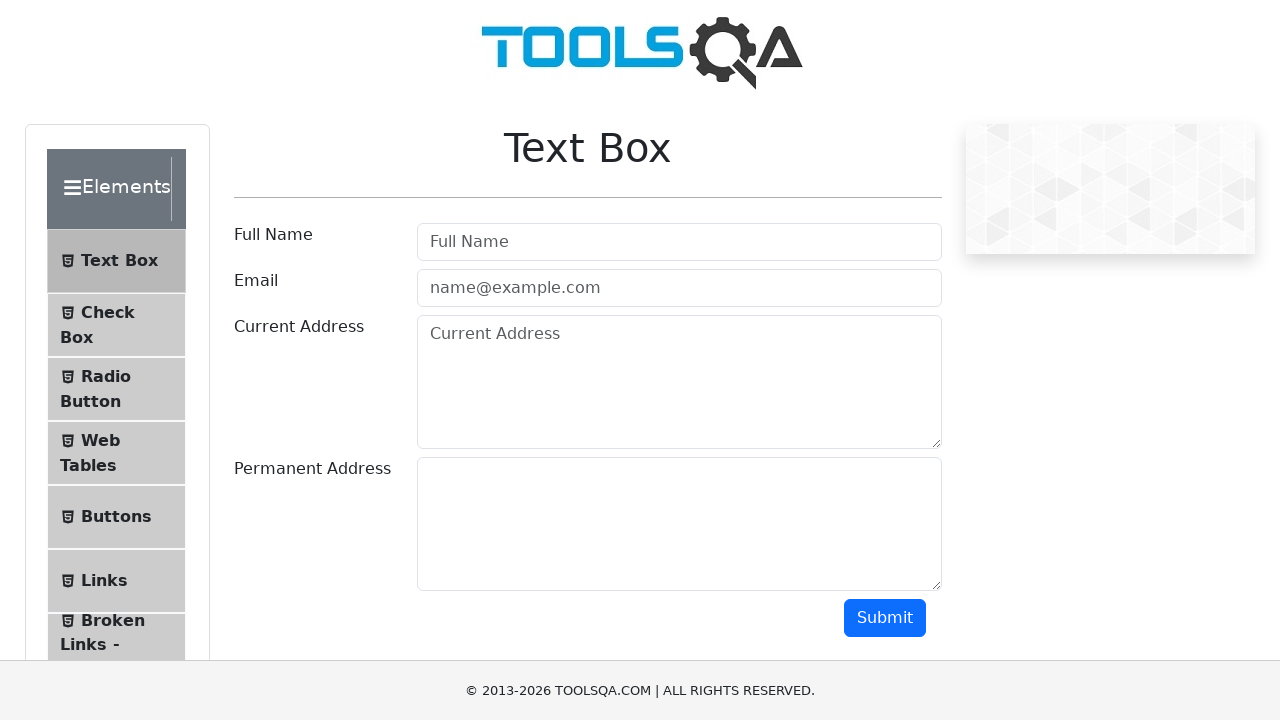

Navigated to text-box page
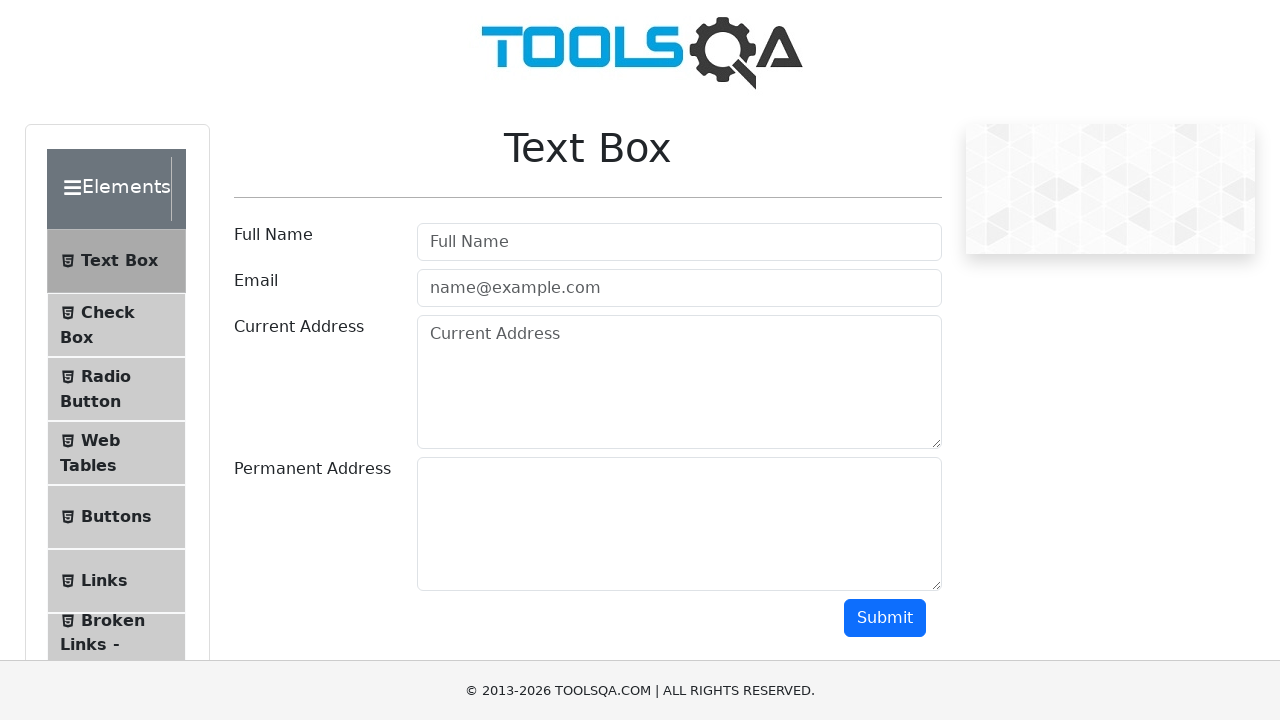

Filled Permanent Address field with 'qwerty' on #permanentAddress
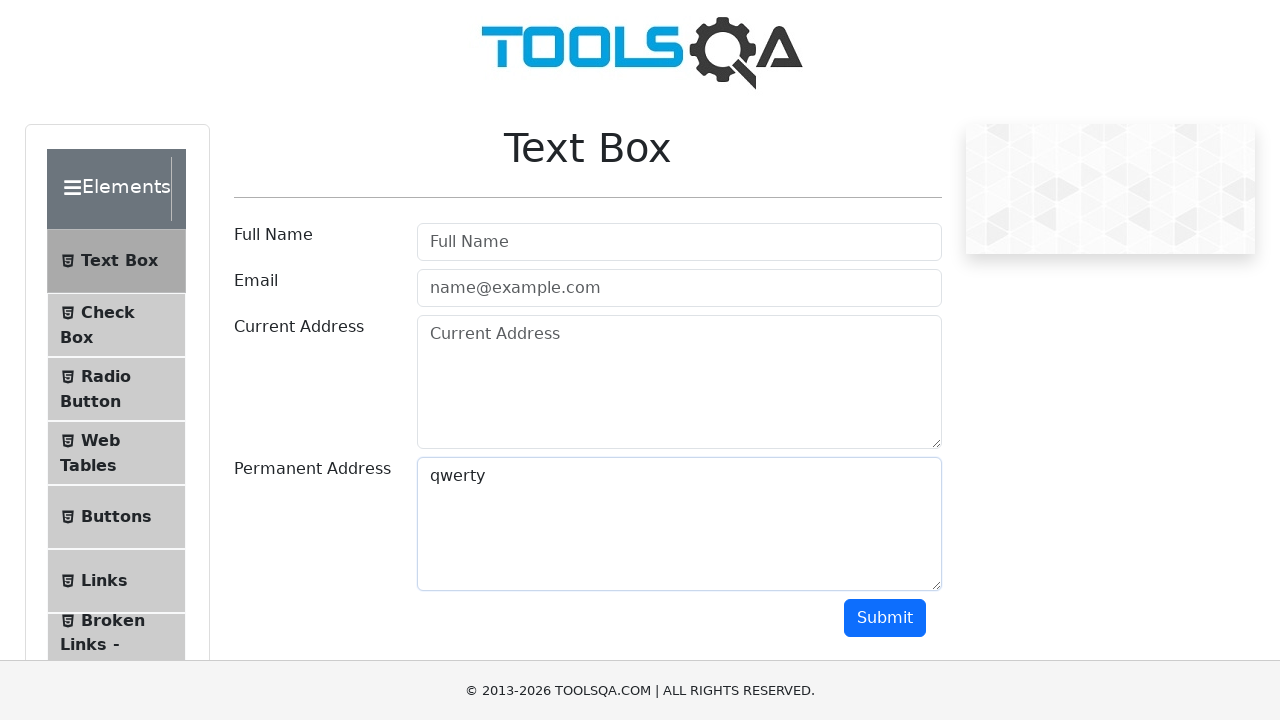

Clicked Submit button to submit permanent address at (885, 618) on internal:role=button[name="Submit"i]
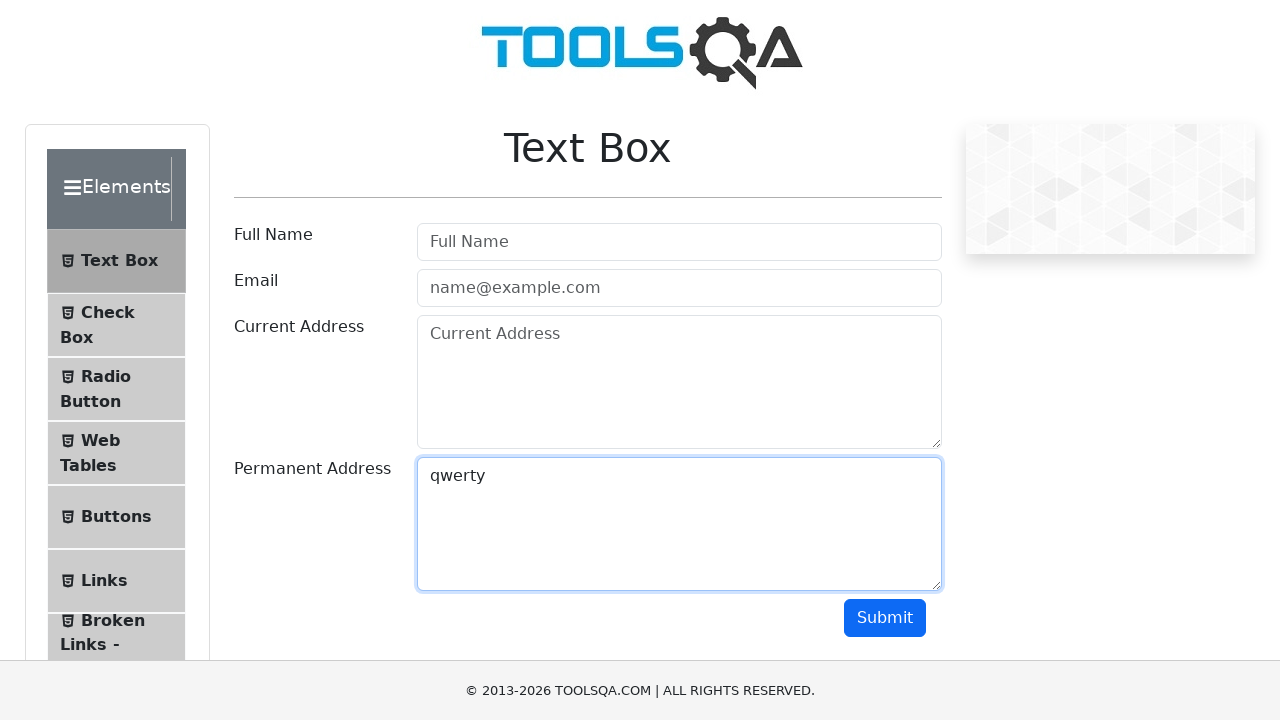

Verified permanent address 'qwerty' is visible in output
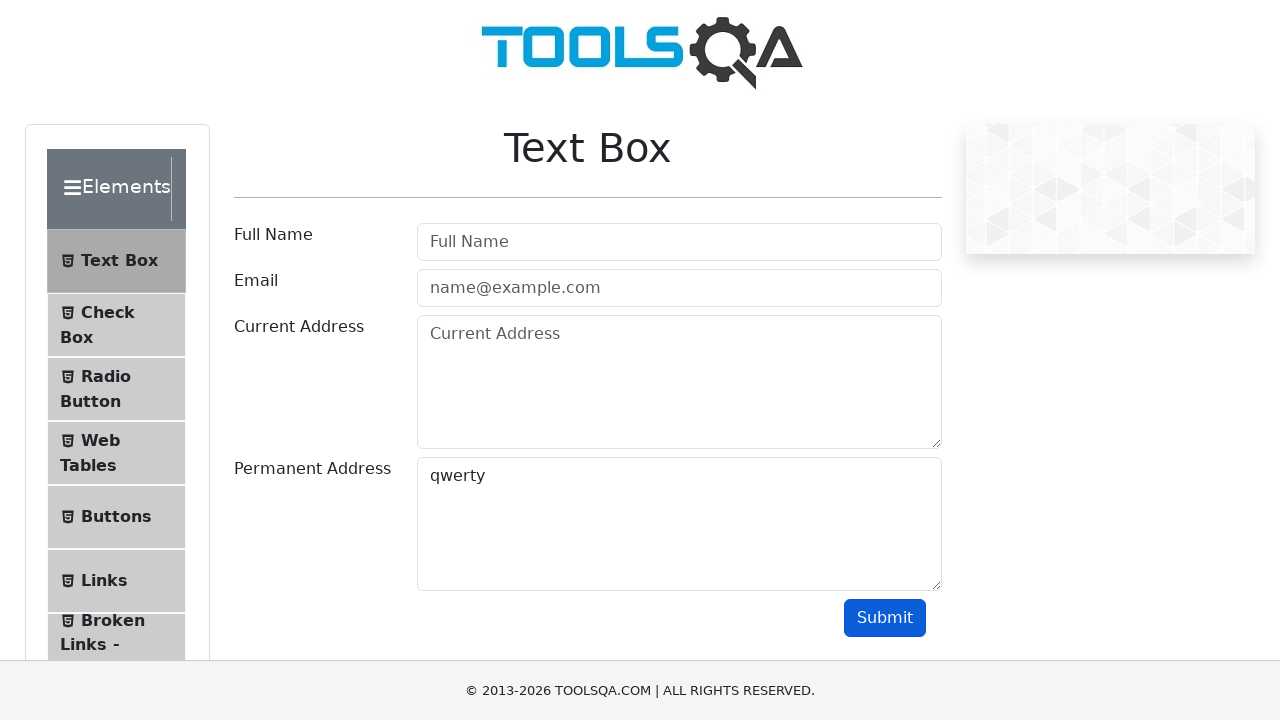

Cleared the Permanent Address field on #permanentAddress-wrapper #permanentAddress
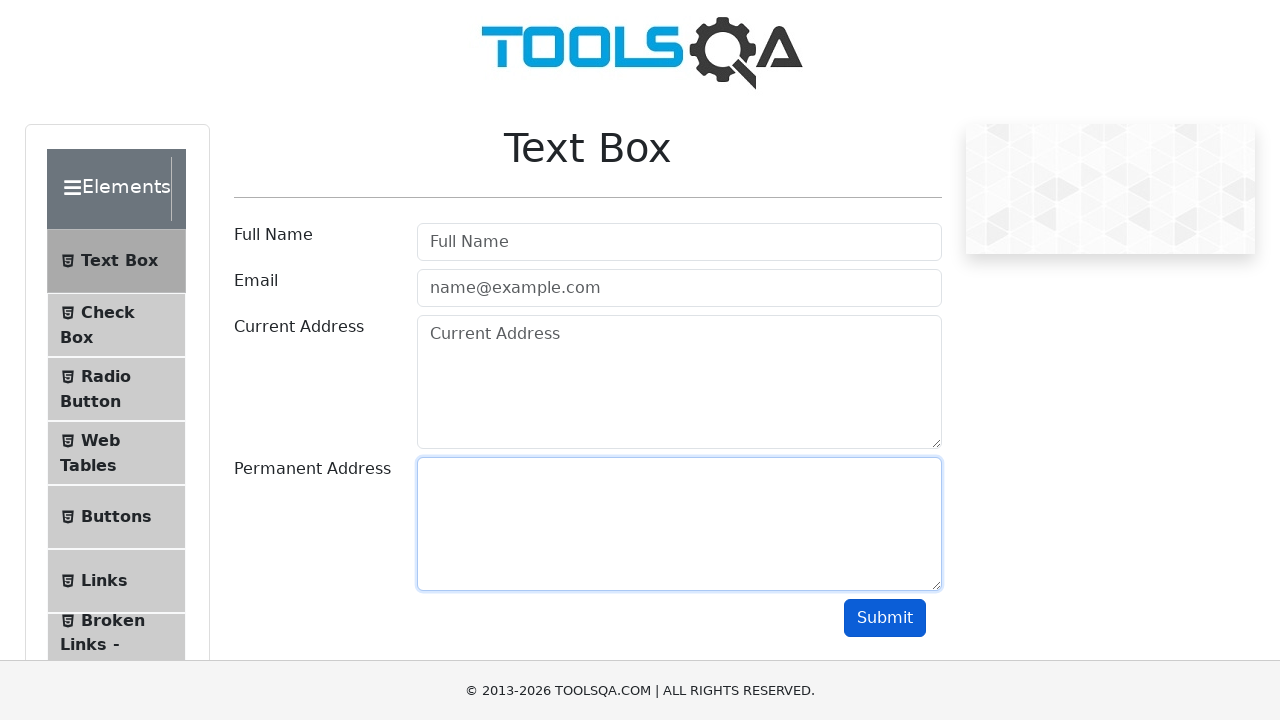

Clicked Submit button to submit cleared address at (885, 618) on internal:role=button[name="Submit"i]
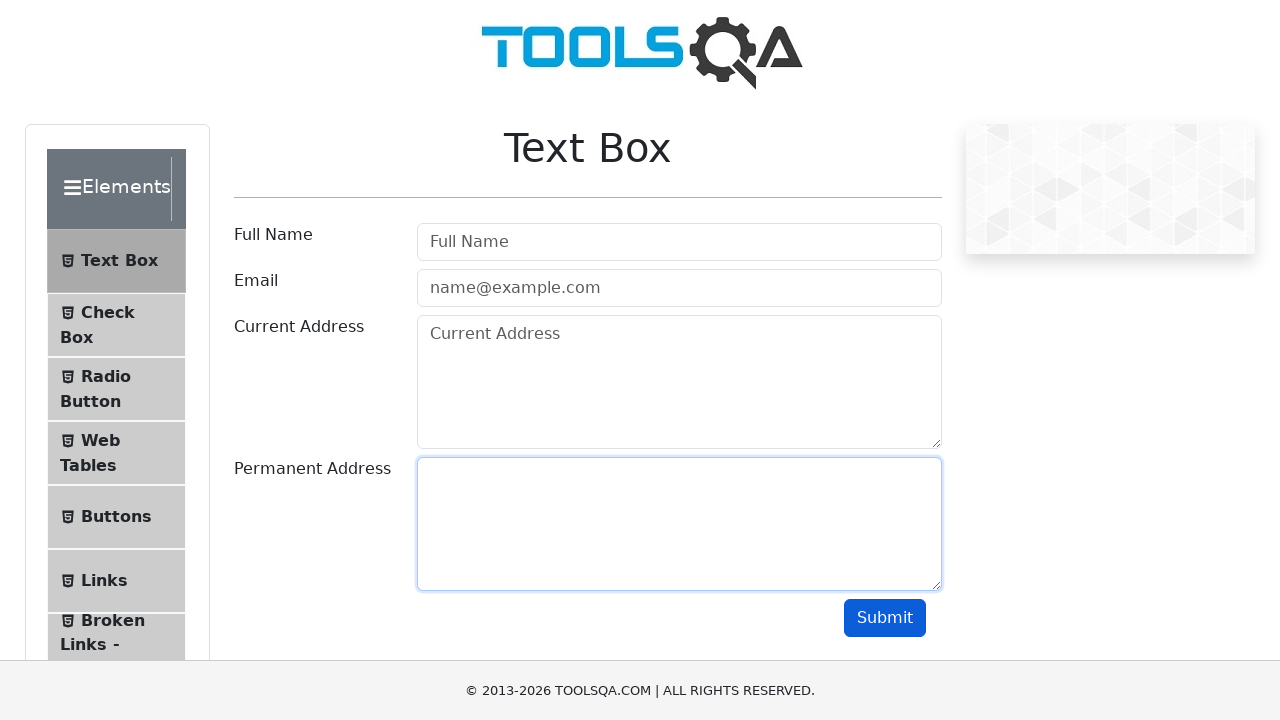

Verified permanent address output is no longer visible
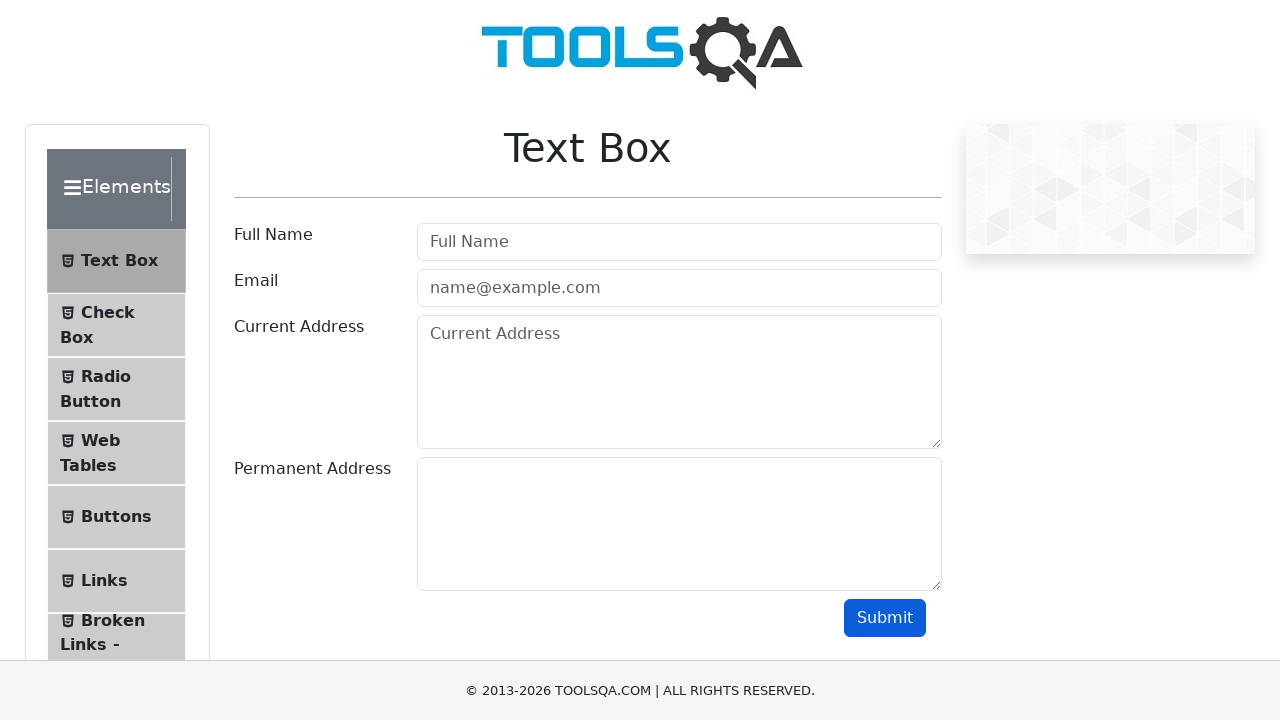

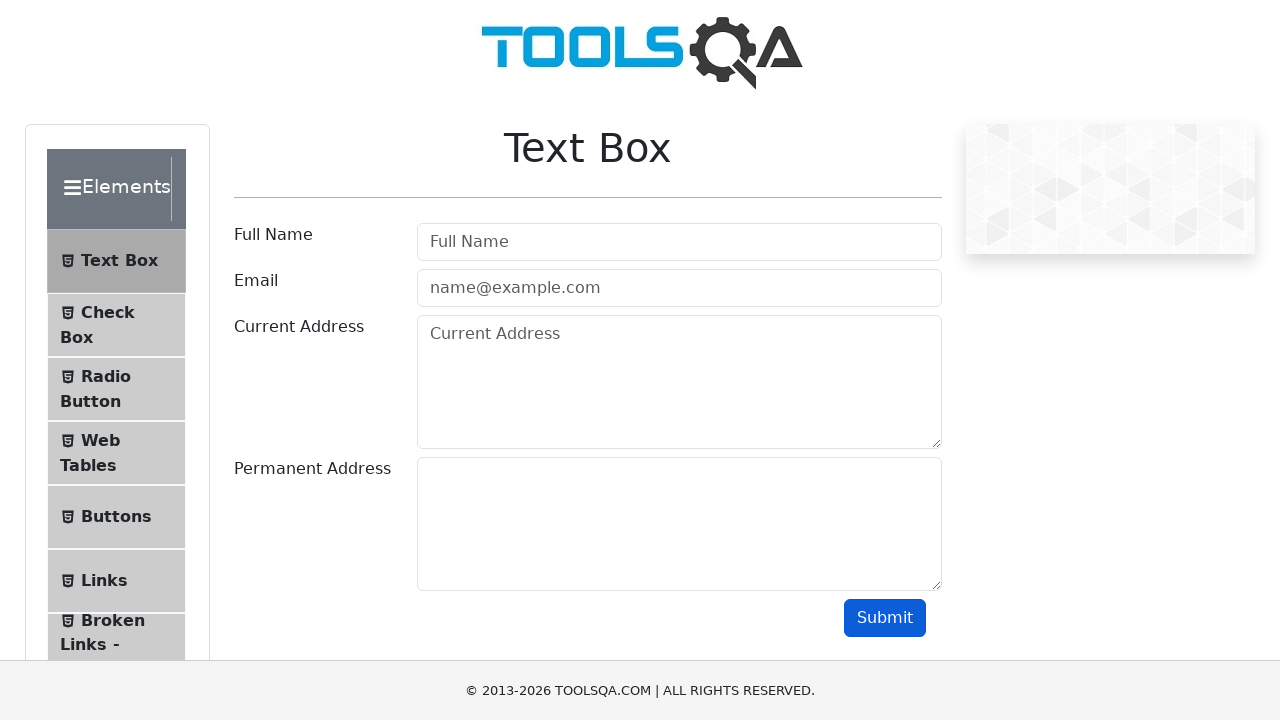